Tests adding a new customer in a demo banking application by clicking through the Bank Manager interface, filling out the customer form with first name, last name, and post code, then submitting the form.

Starting URL: https://www.globalsqa.com/angularJs-protractor/BankingProject/#/login

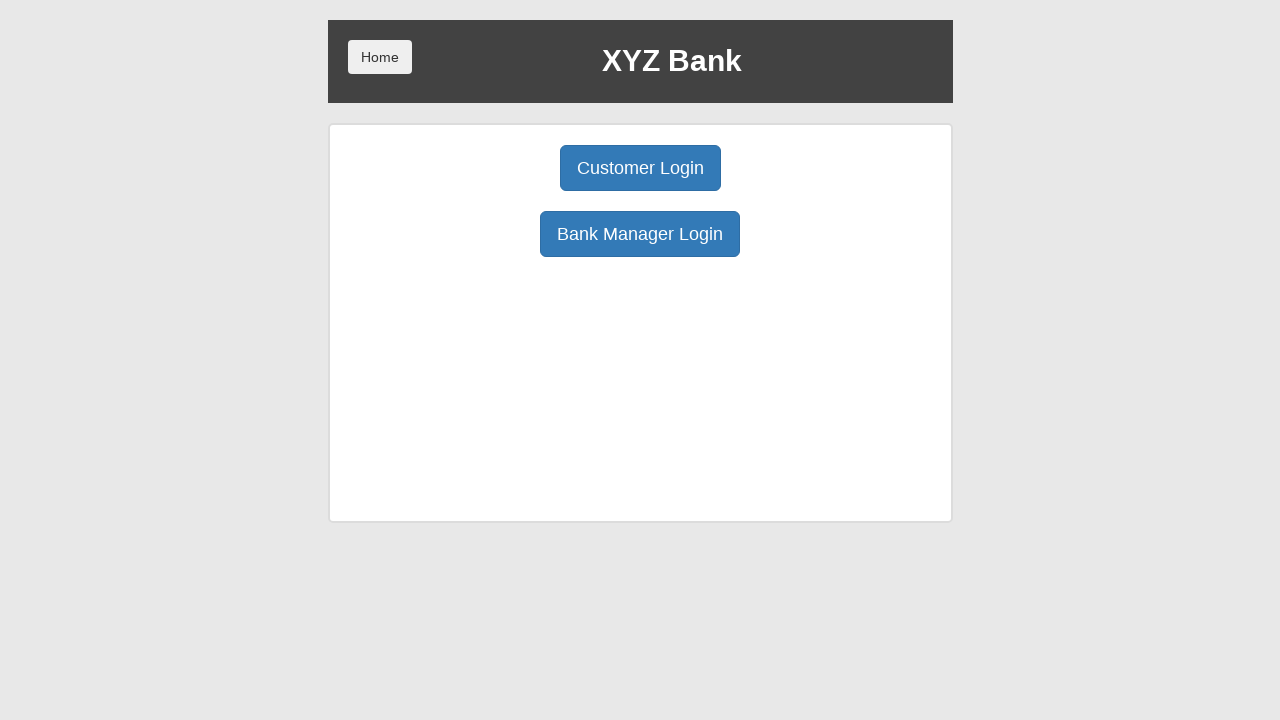

Clicked Bank Manager Login button at (640, 234) on internal:role=button[name="Bank Manager Login"i]
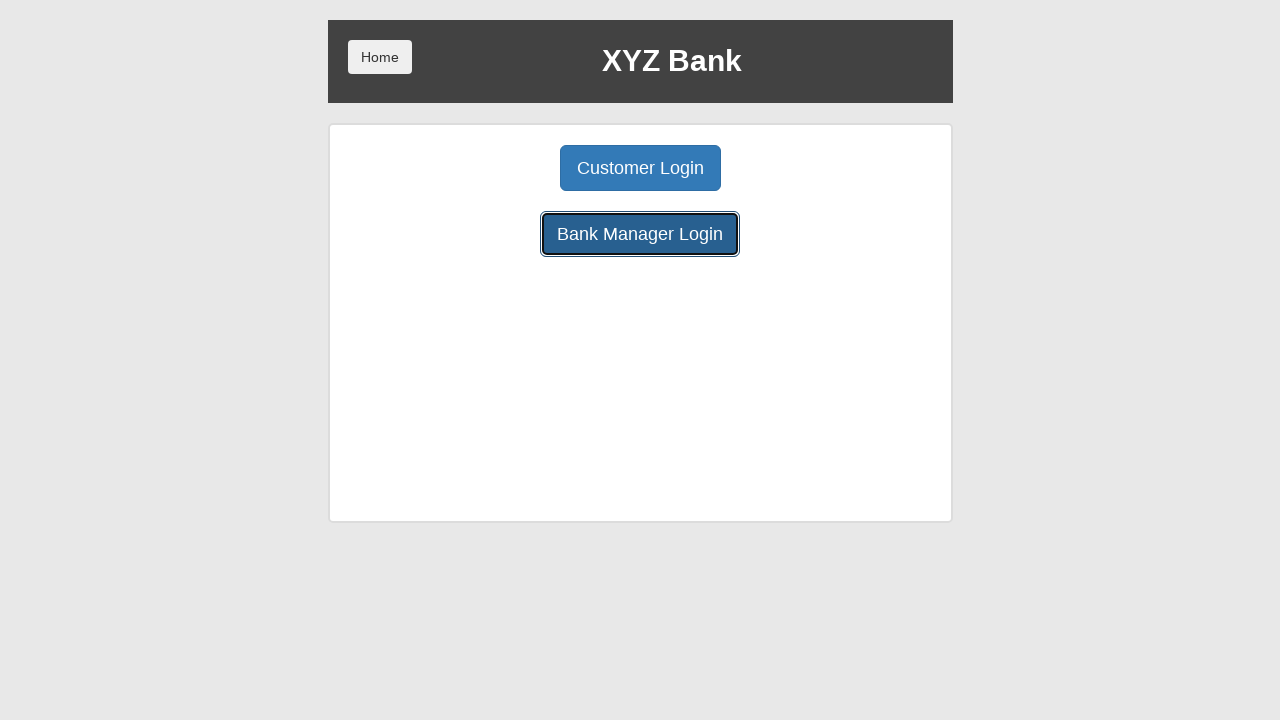

Clicked Add Customer button at (502, 168) on internal:role=button[name="Add Customer"i]
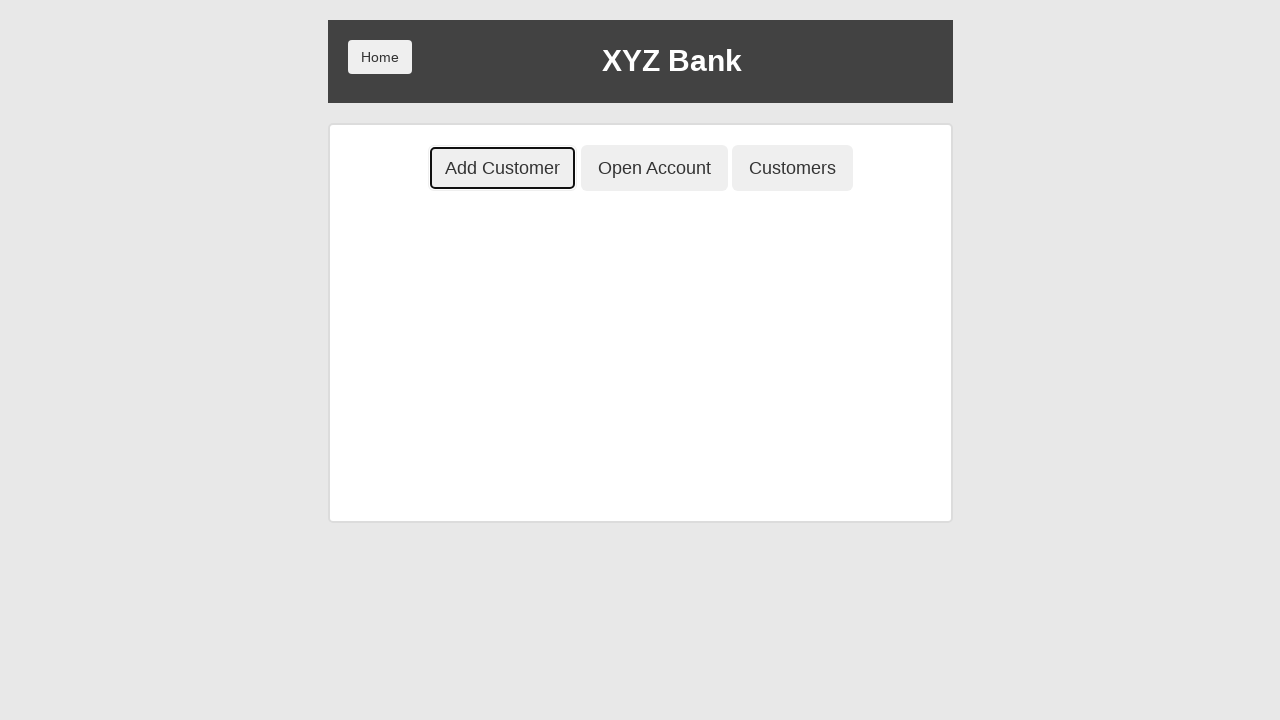

Clicked First Name field at (640, 253) on internal:attr=[placeholder="First Name"i]
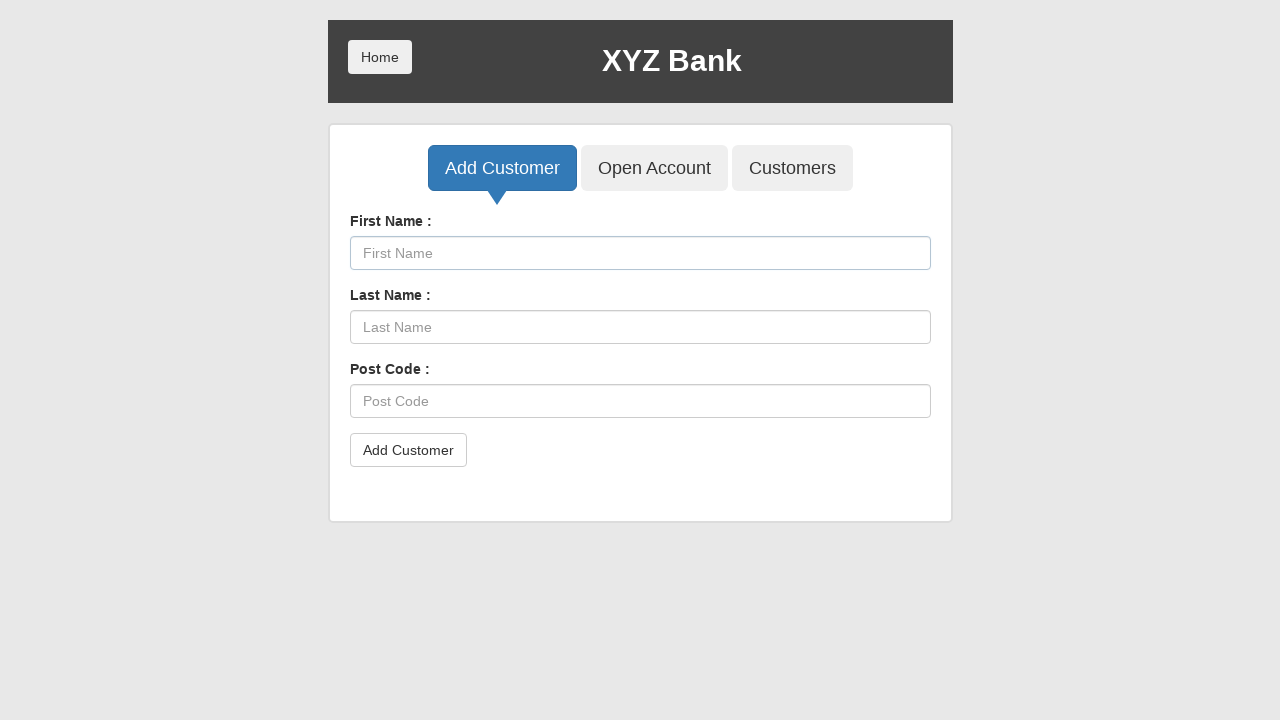

Filled First Name field with 'Kalle' on internal:attr=[placeholder="First Name"i]
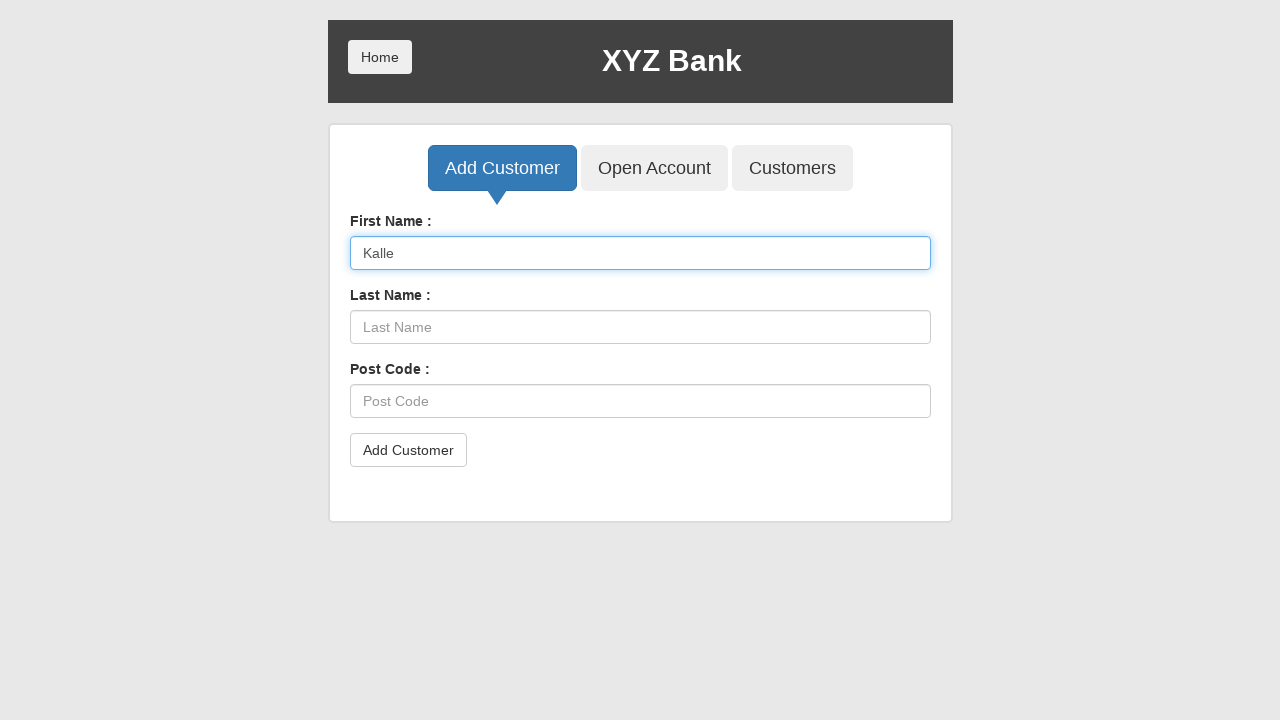

Pressed Tab to move to next field on internal:attr=[placeholder="First Name"i]
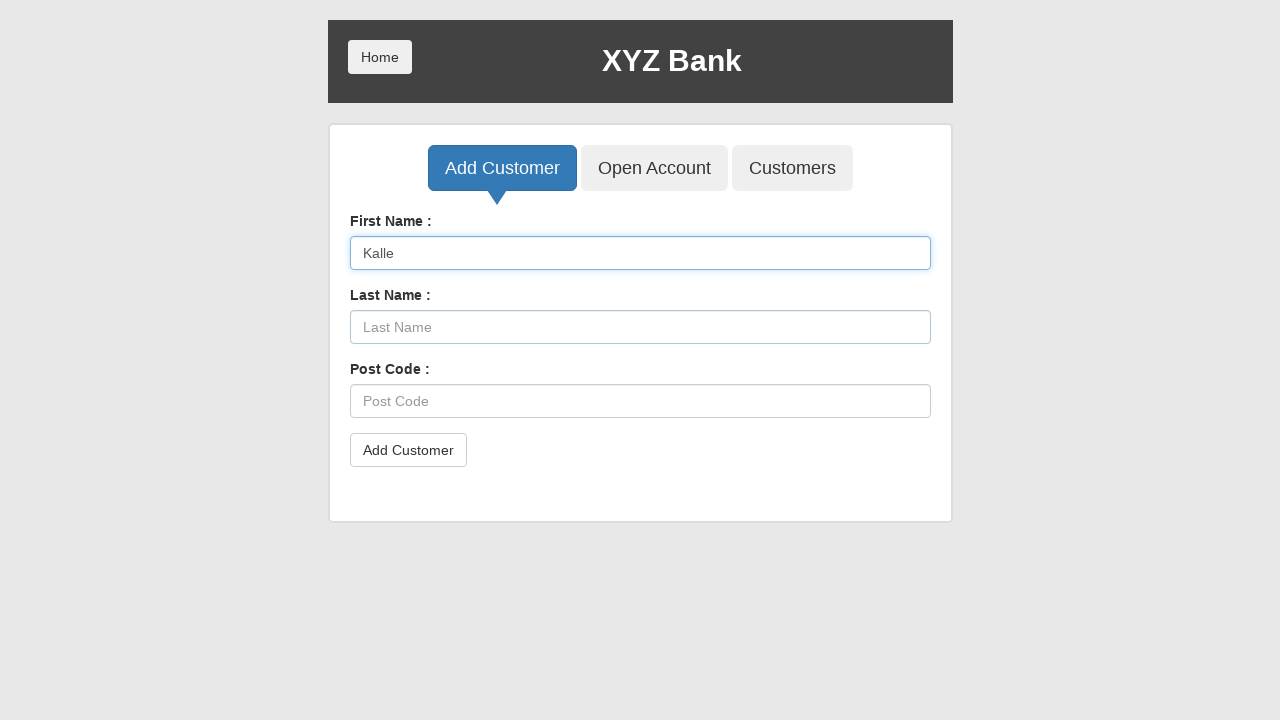

Filled Last Name field with 'Anka' on internal:attr=[placeholder="Last Name"i]
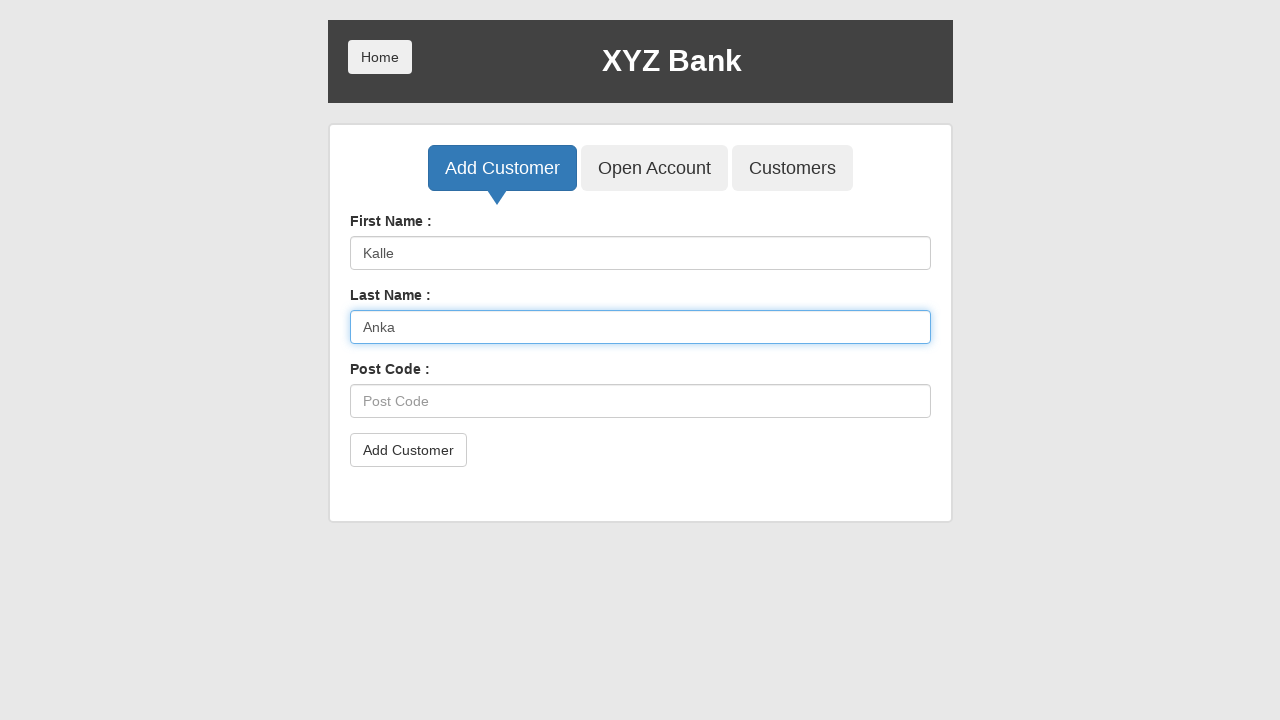

Pressed Tab to move to Post Code field on internal:attr=[placeholder="Last Name"i]
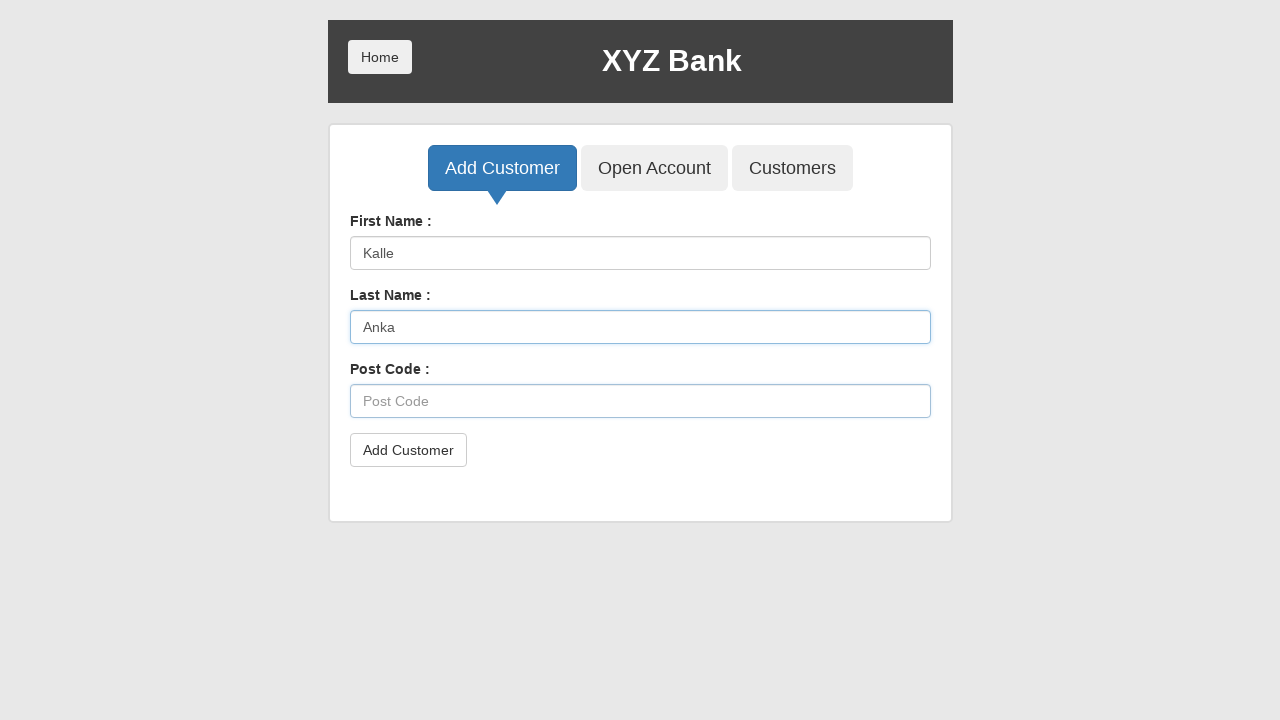

Filled Post Code field with '12345' on internal:attr=[placeholder="Post Code"i]
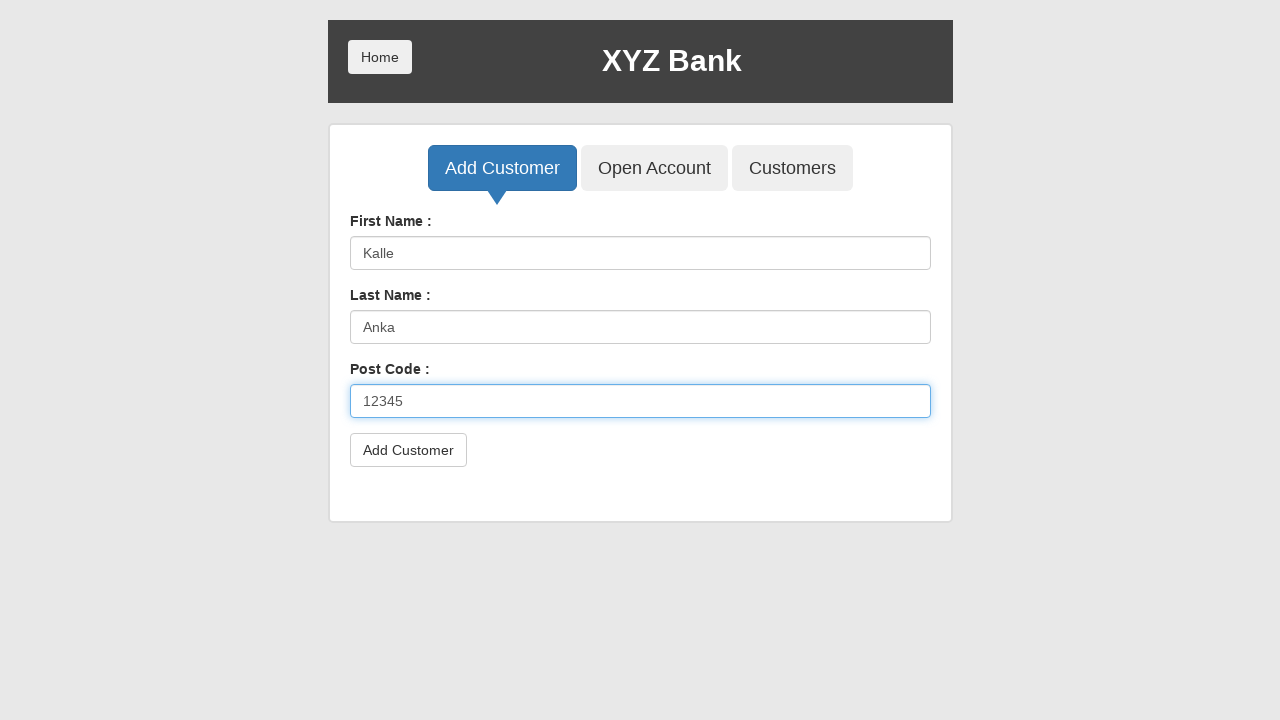

Clicked Add Customer button to submit the form at (408, 450) on internal:role=form >> internal:role=button[name="Add Customer"i]
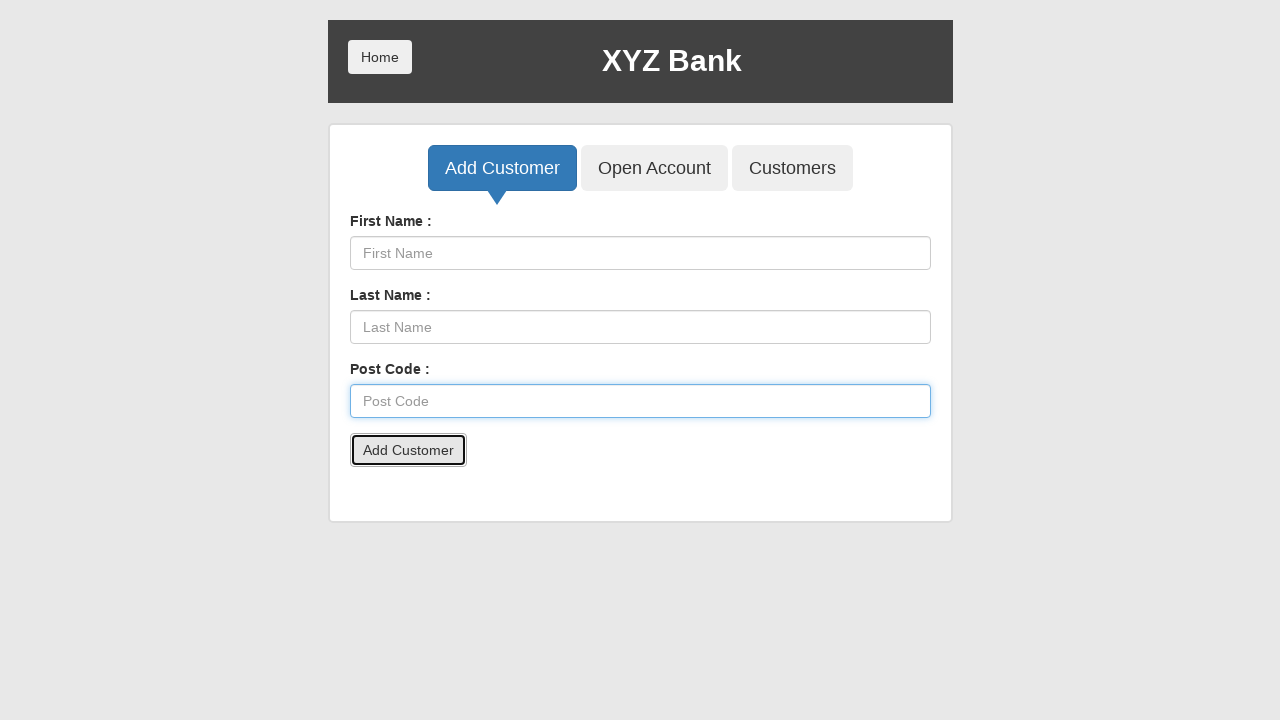

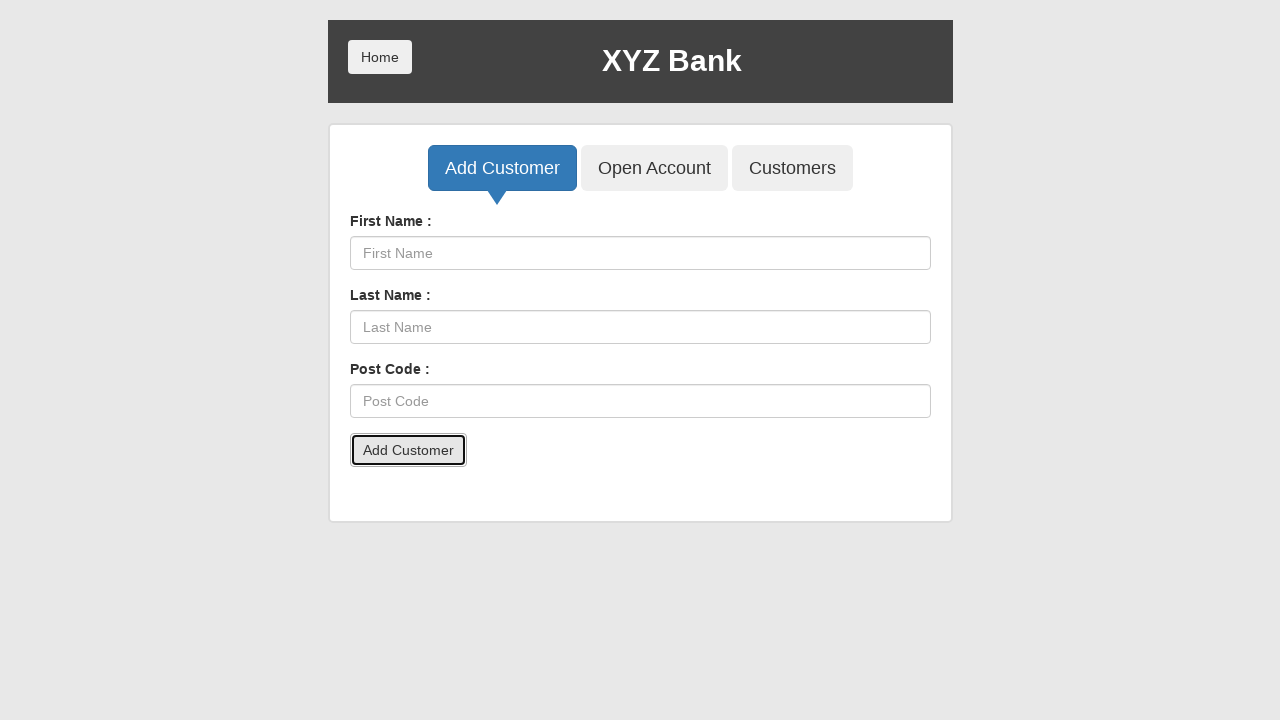